Solves a mathematical captcha by extracting a value from an image attribute, calculating the result, and filling out a form with checkboxes and radio buttons

Starting URL: http://suninjuly.github.io/get_attribute.html

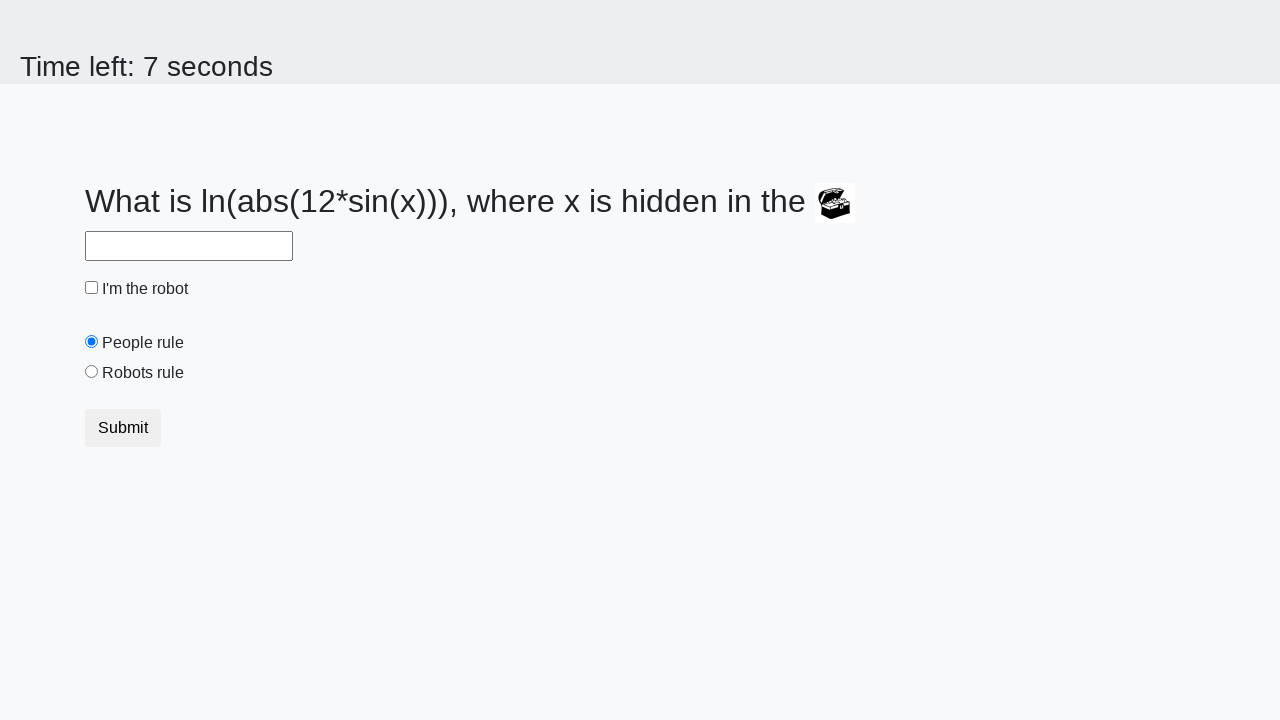

Located the image element containing the captcha
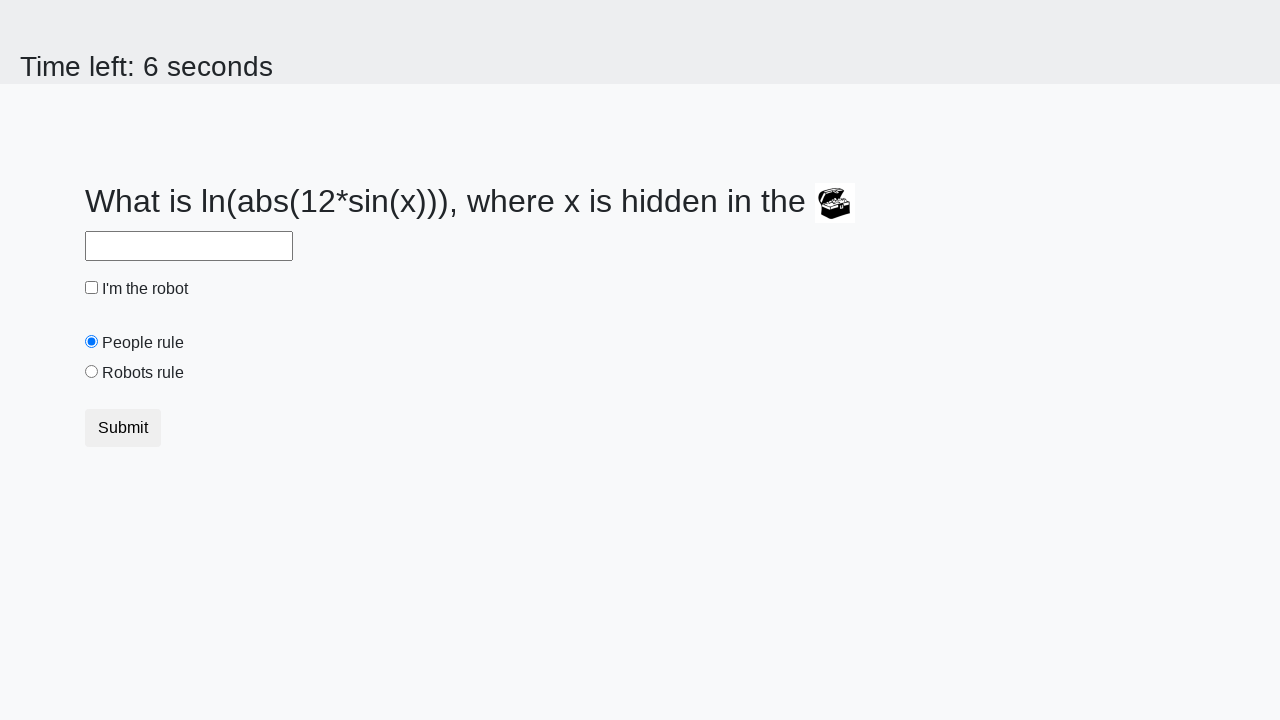

Extracted value from image attribute: 830
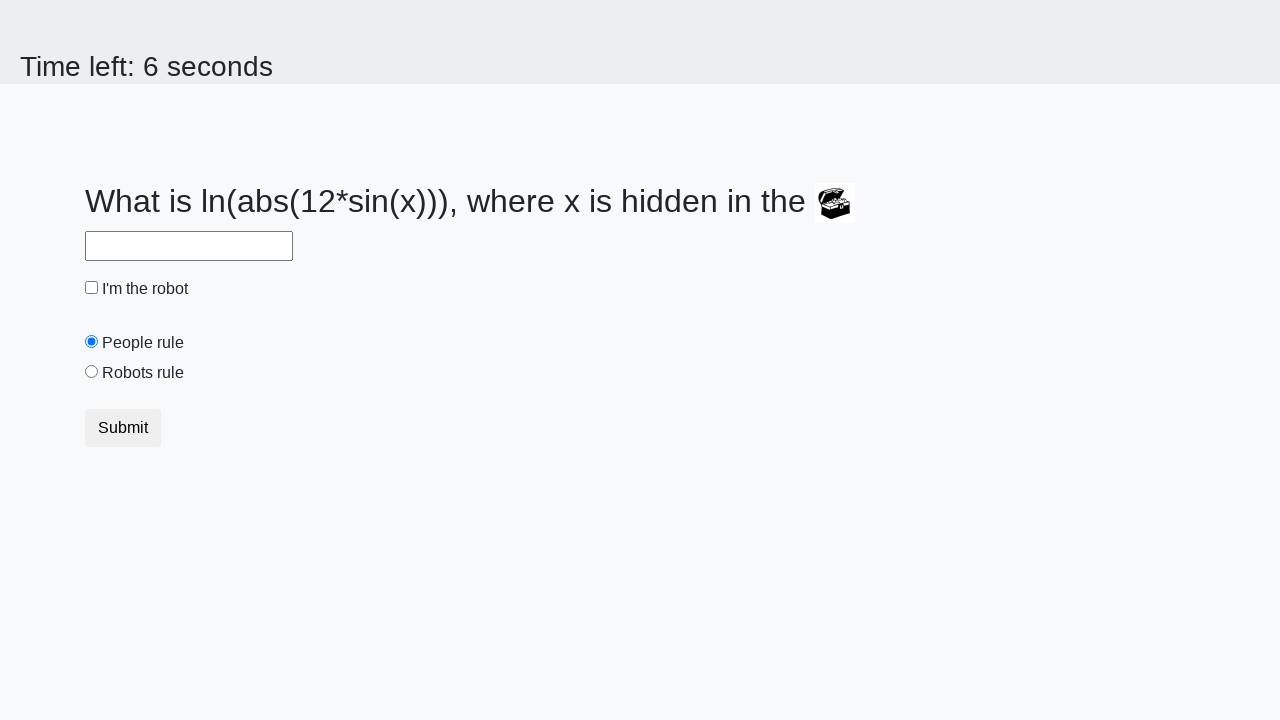

Calculated mathematical captcha result: 1.9413172218227874
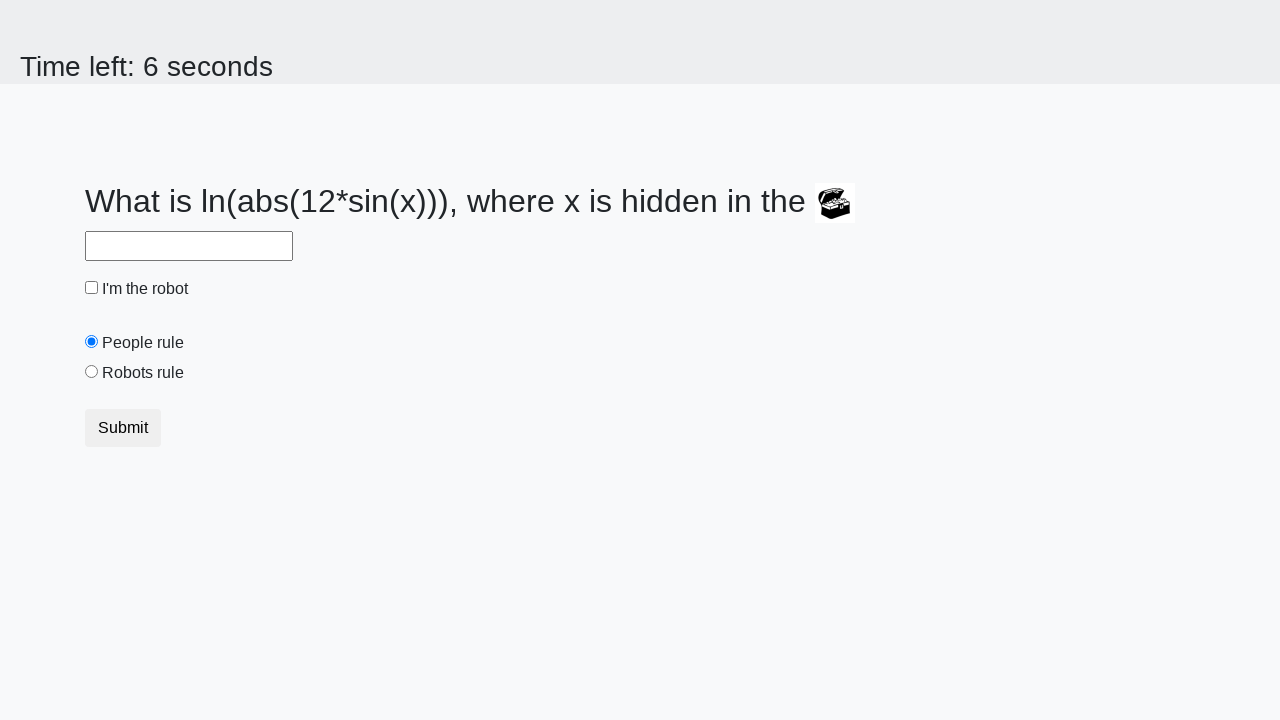

Filled answer field with calculated value: 1.9413172218227874 on #answer
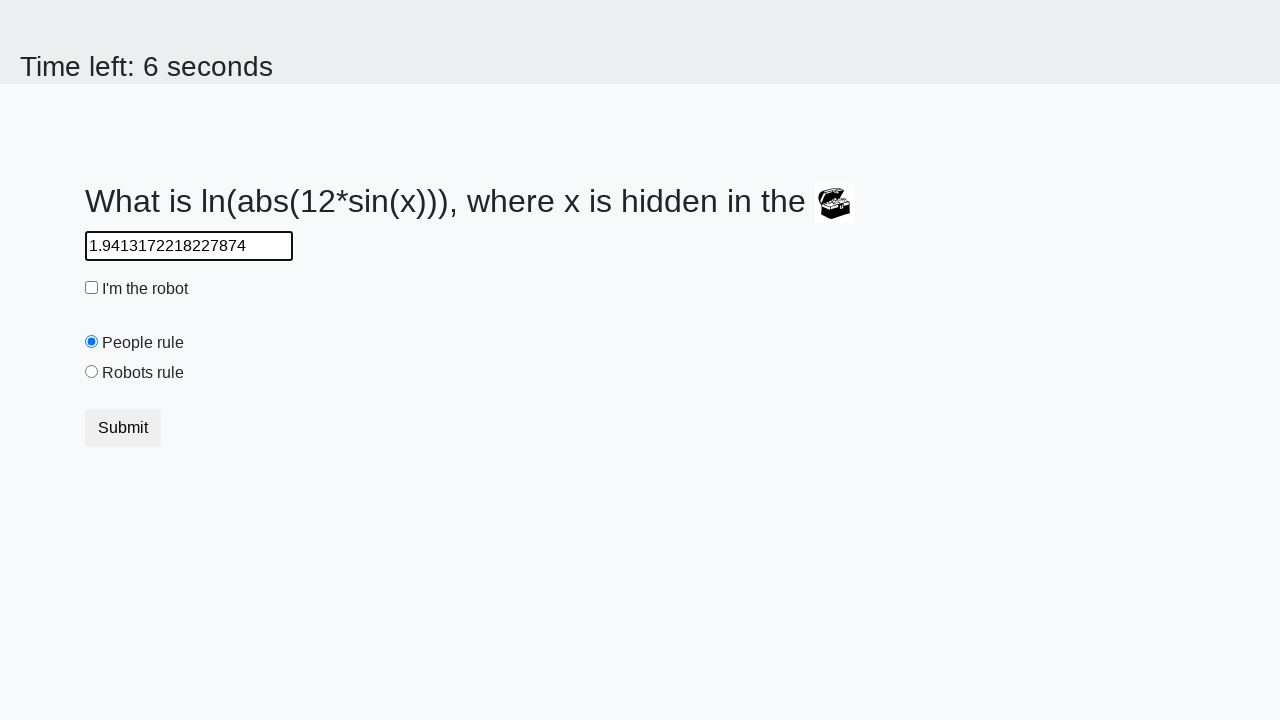

Checked the robot checkbox at (92, 288) on #robotCheckbox
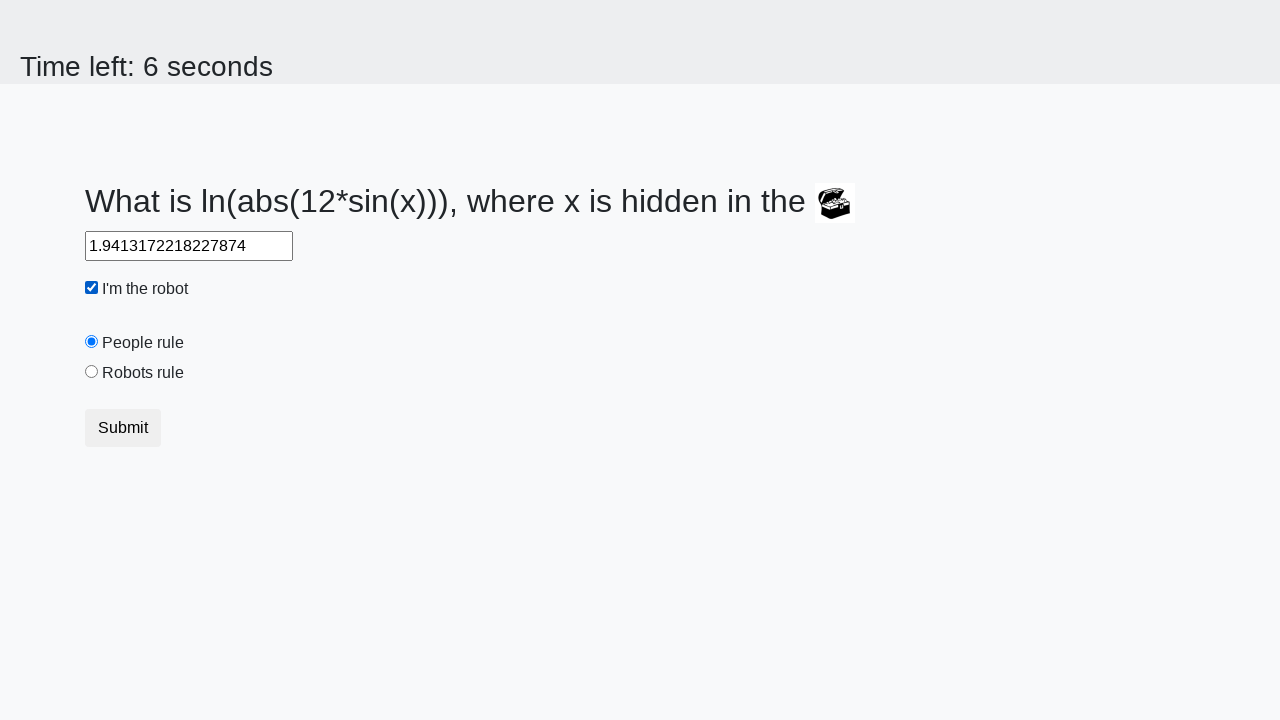

Selected the 'robots rule' radio button at (92, 372) on #robotsRule
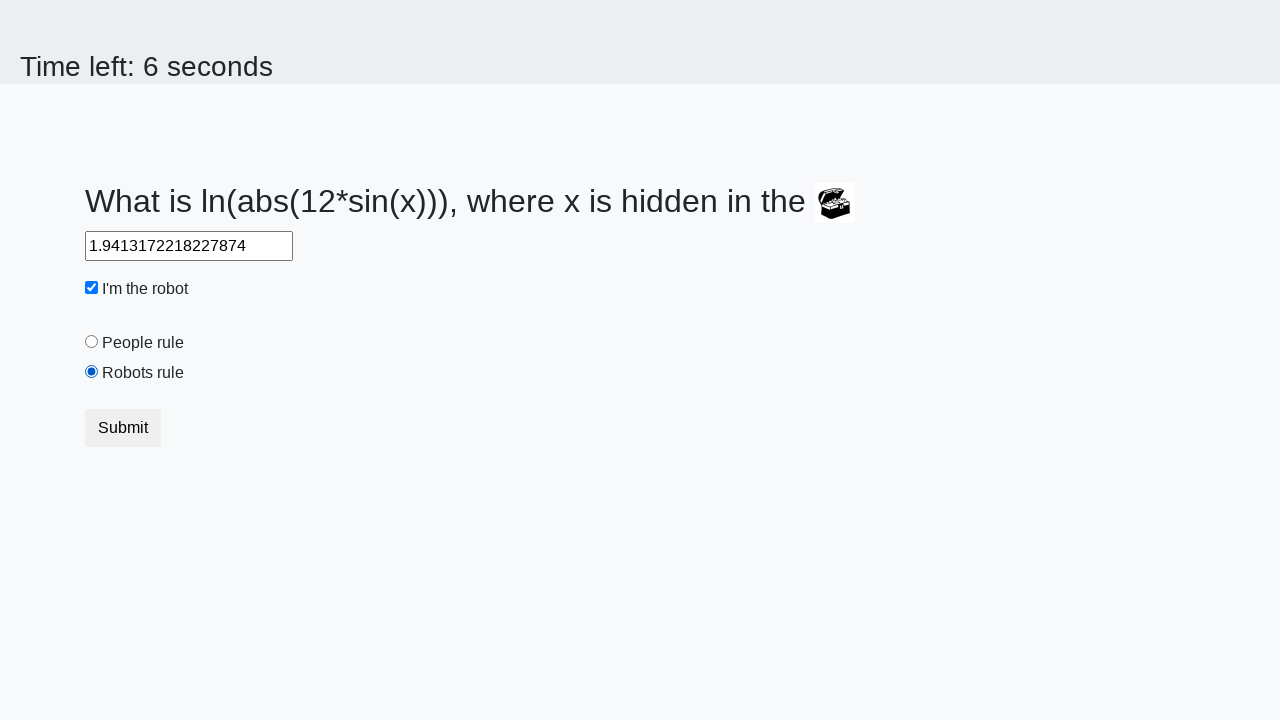

Clicked submit button to submit the form at (123, 428) on button
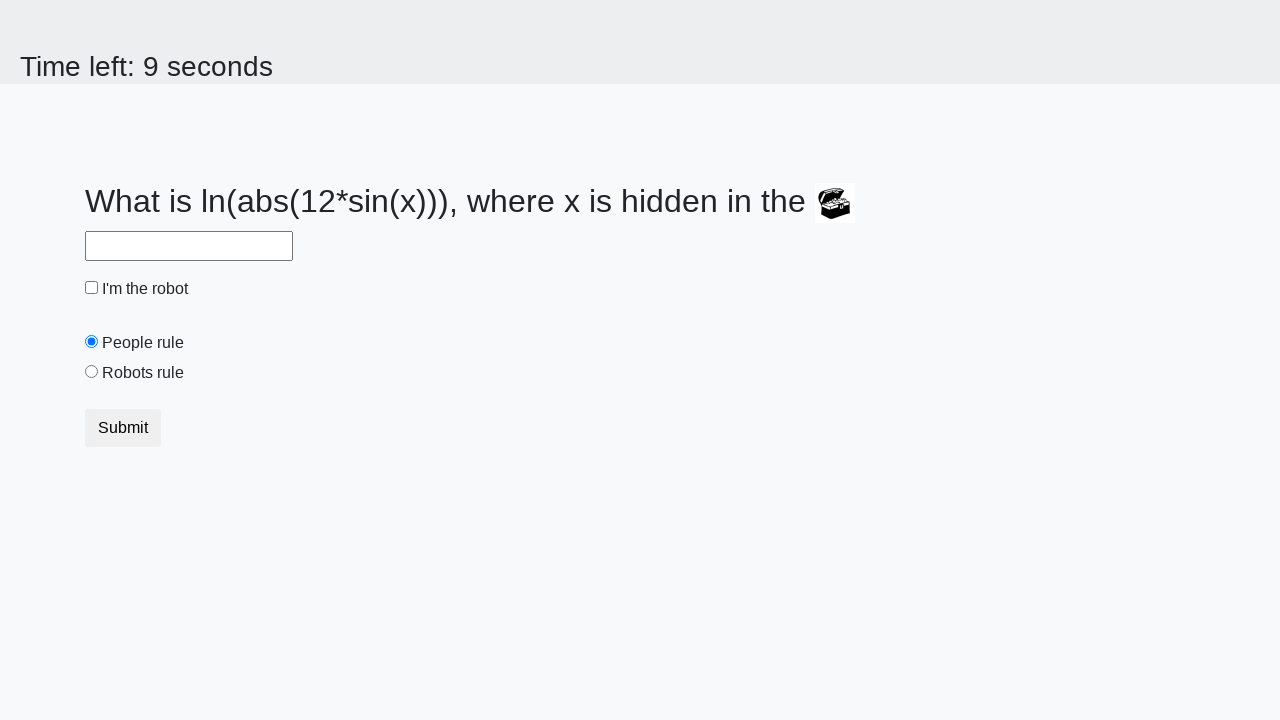

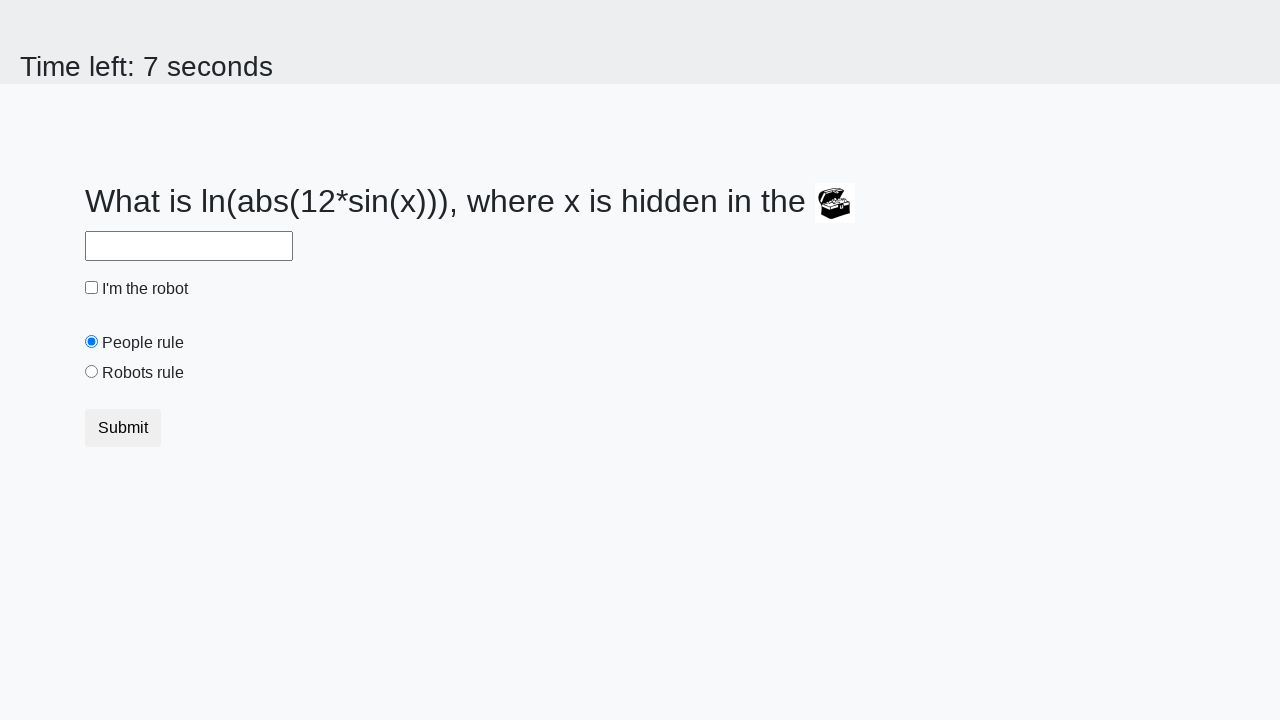